Tests clicking a console log button on a page and verifies the page interaction works correctly

Starting URL: https://www.selenium.dev/selenium/web/bidi/logEntryAdded.html

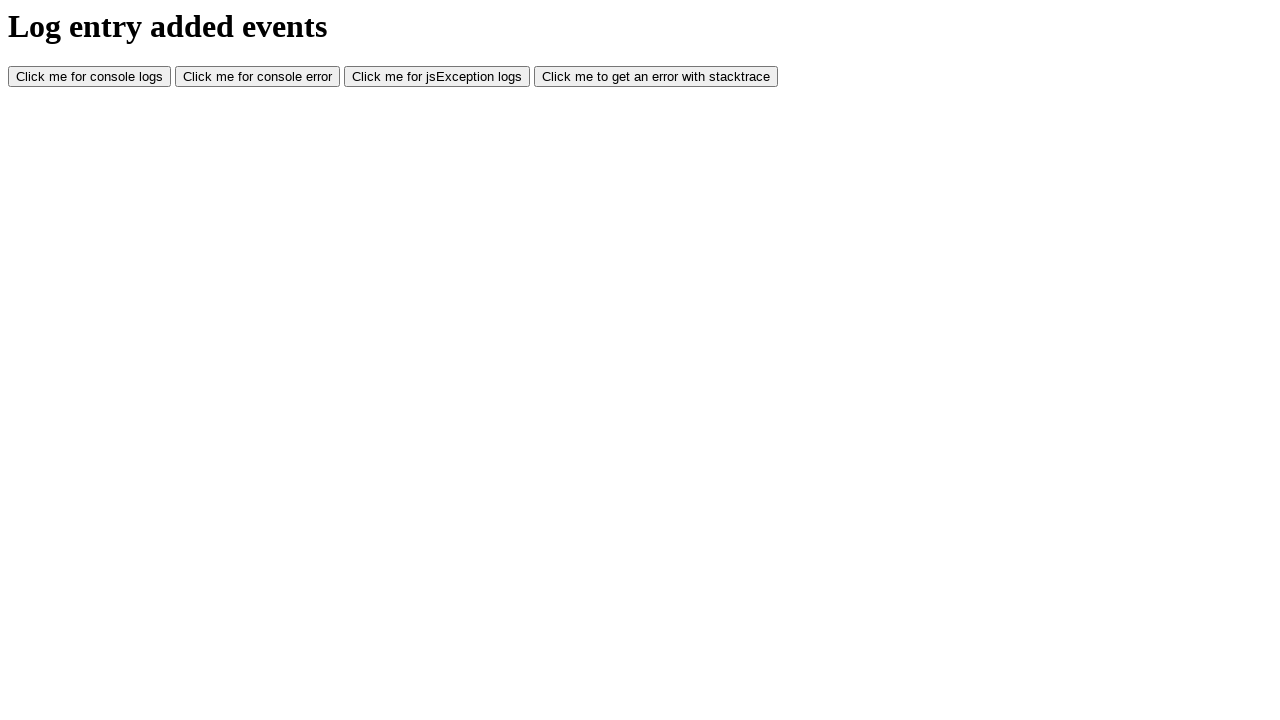

Navigated to console log test page
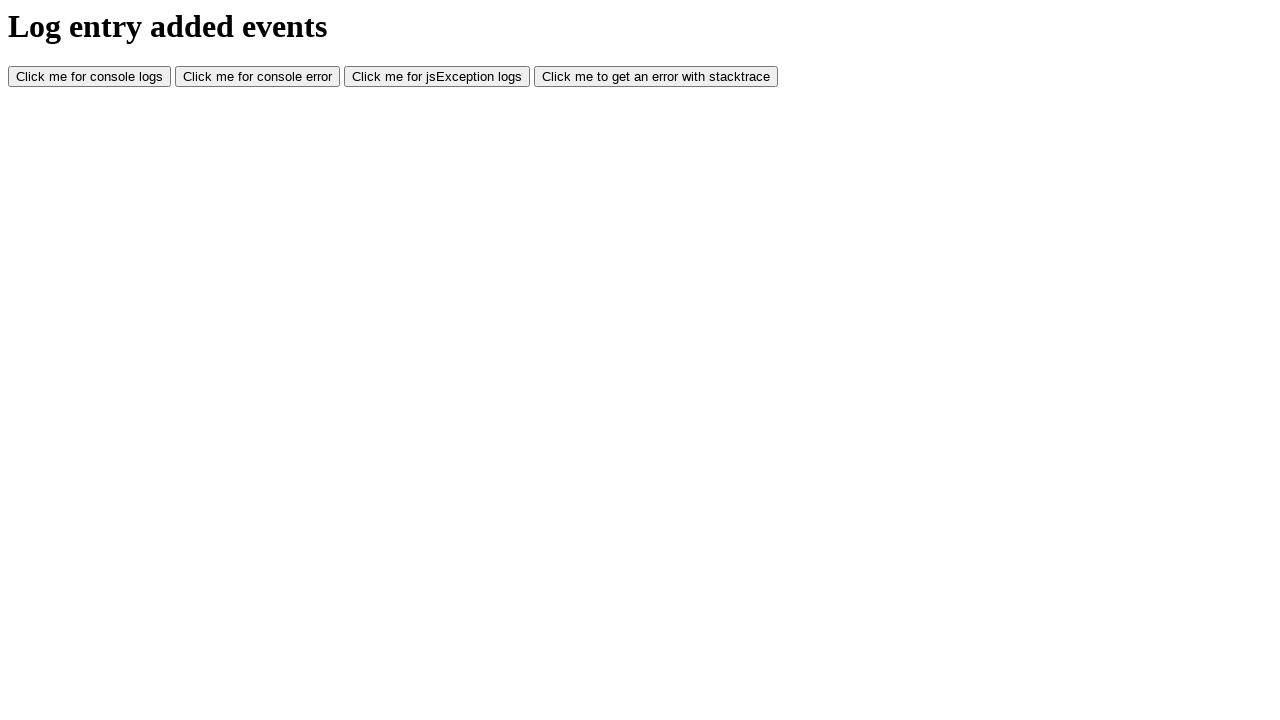

Clicked the console log button at (90, 77) on #consoleLog
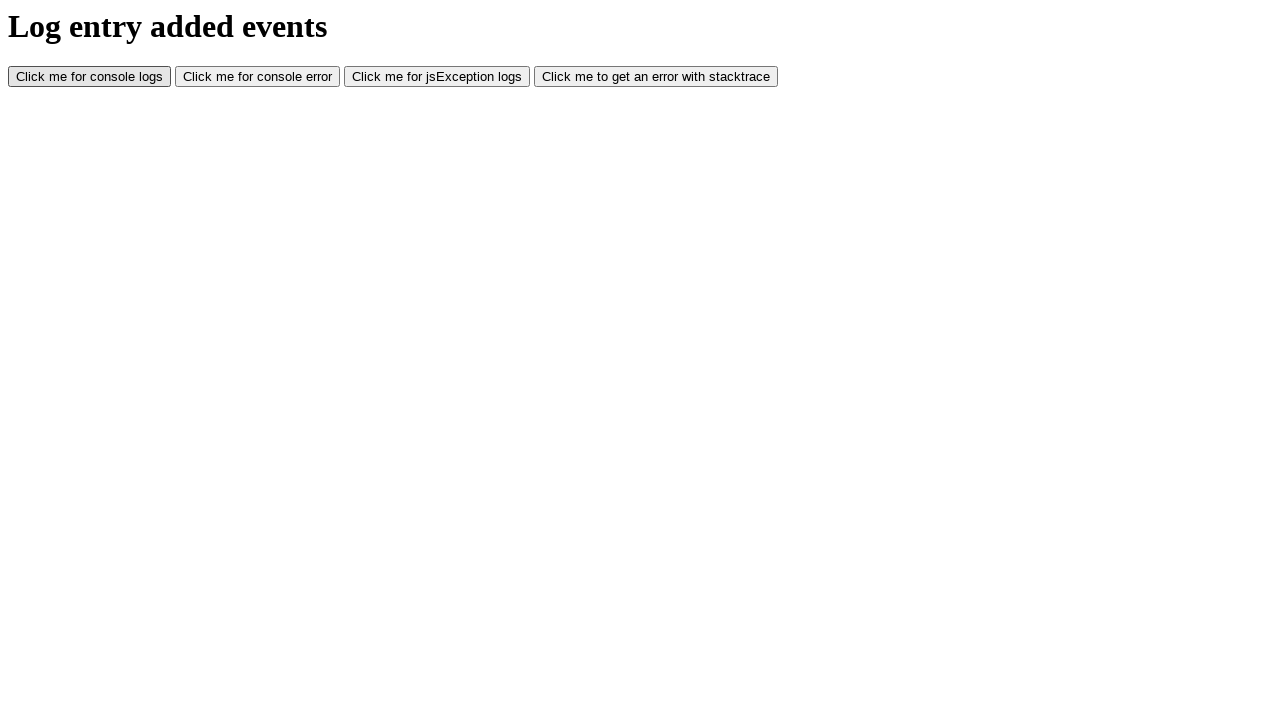

Waited for console log action to complete
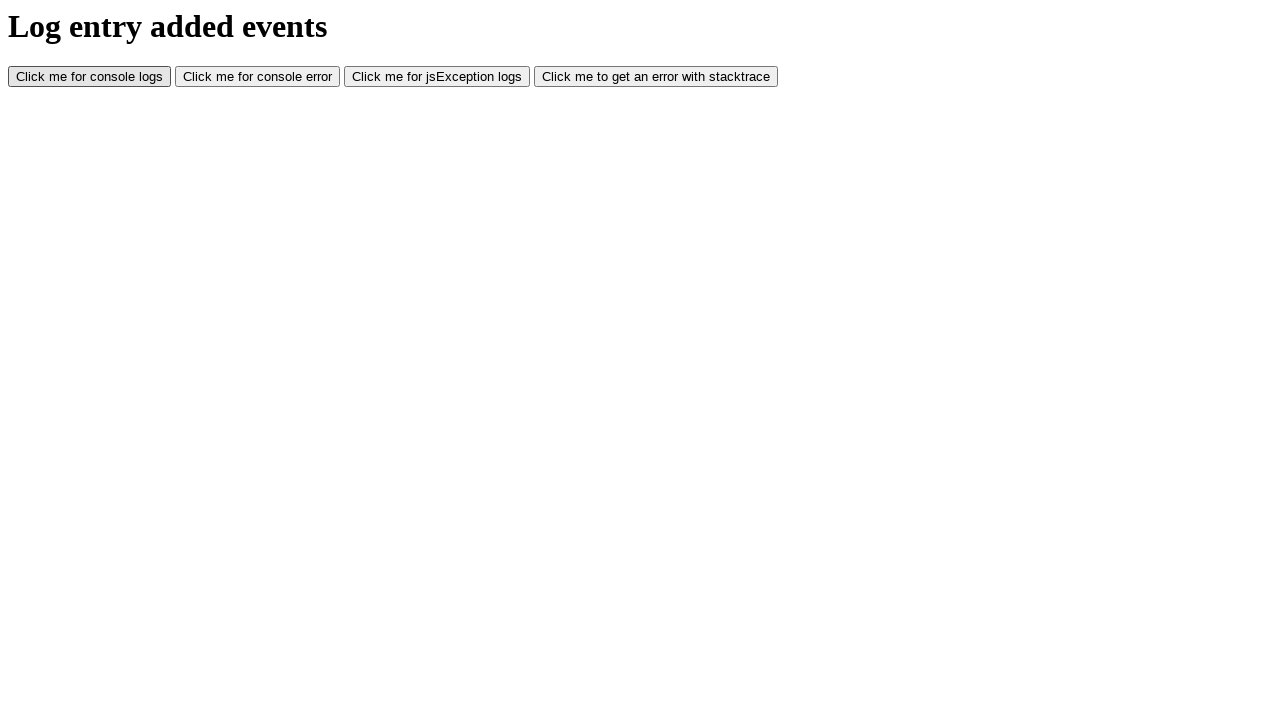

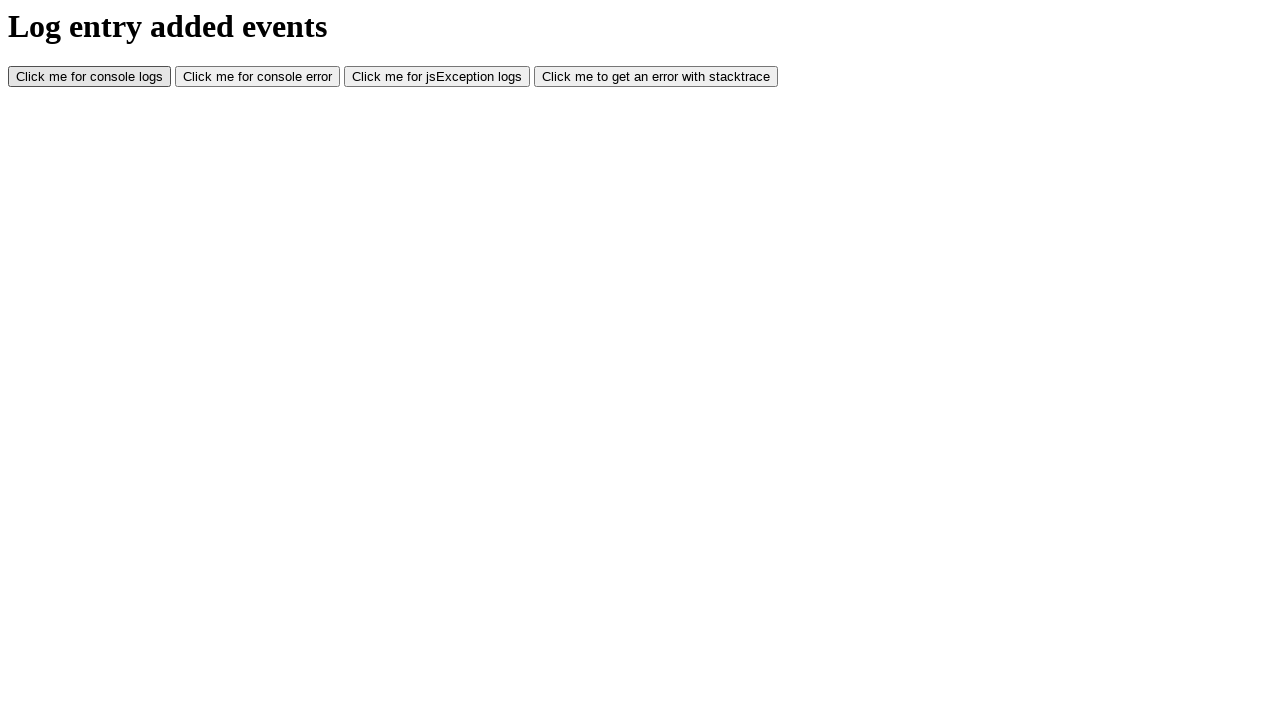